Tests that the message input field enforces a 200 character limit

Starting URL: https://tgadek.bitbucket.io/app/portfolio/prod/index.html

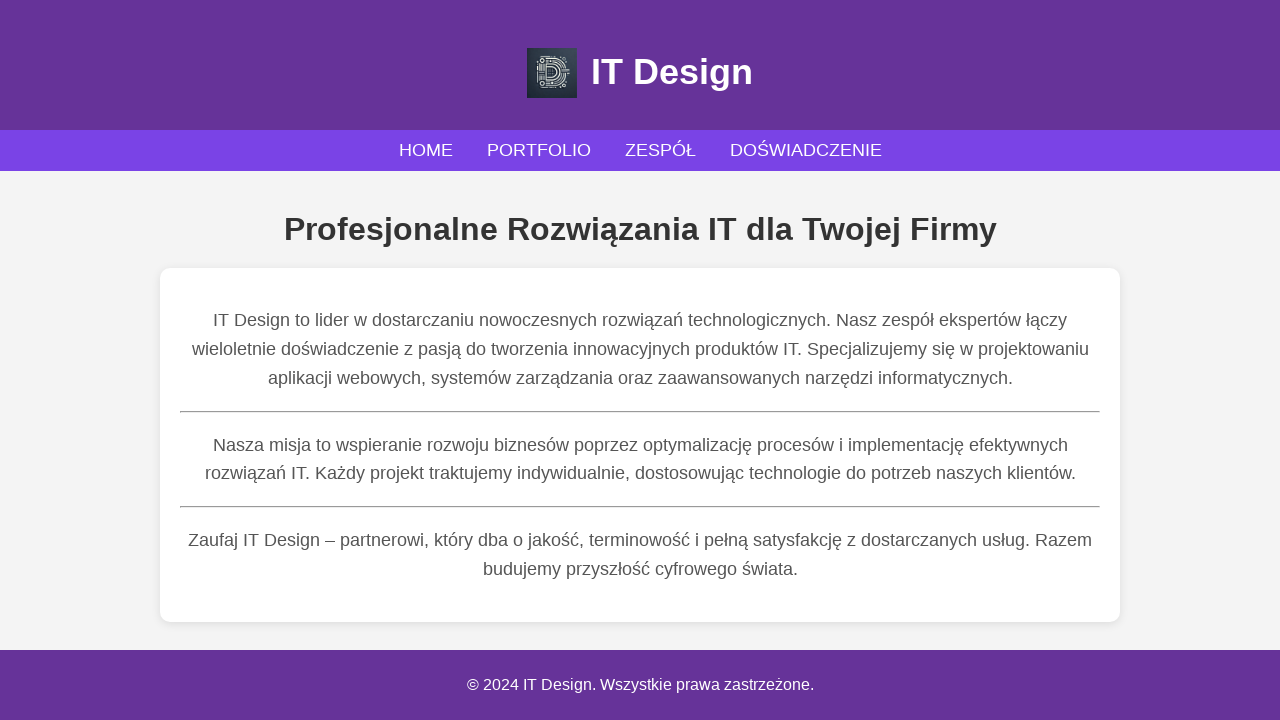

Filled email field with 'mail@interia.pl' on input[name='email']
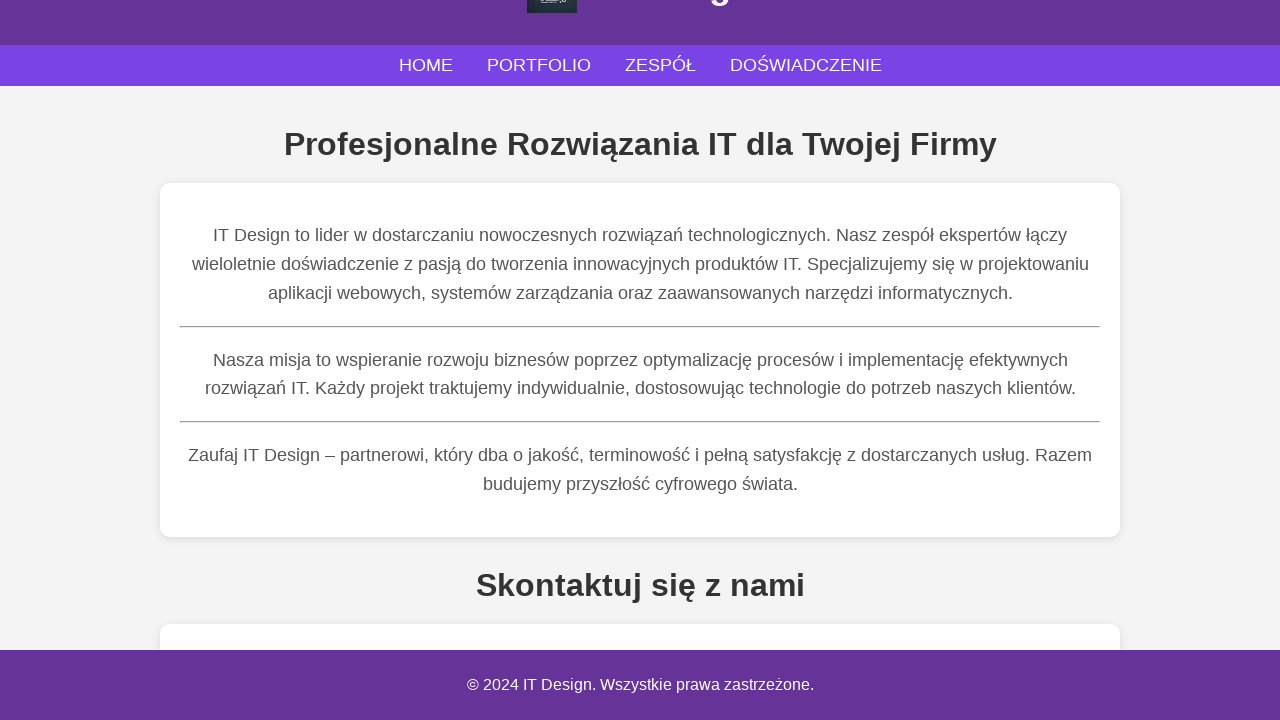

Attempted to fill message field with text longer than 200 characters on textarea[name='message']
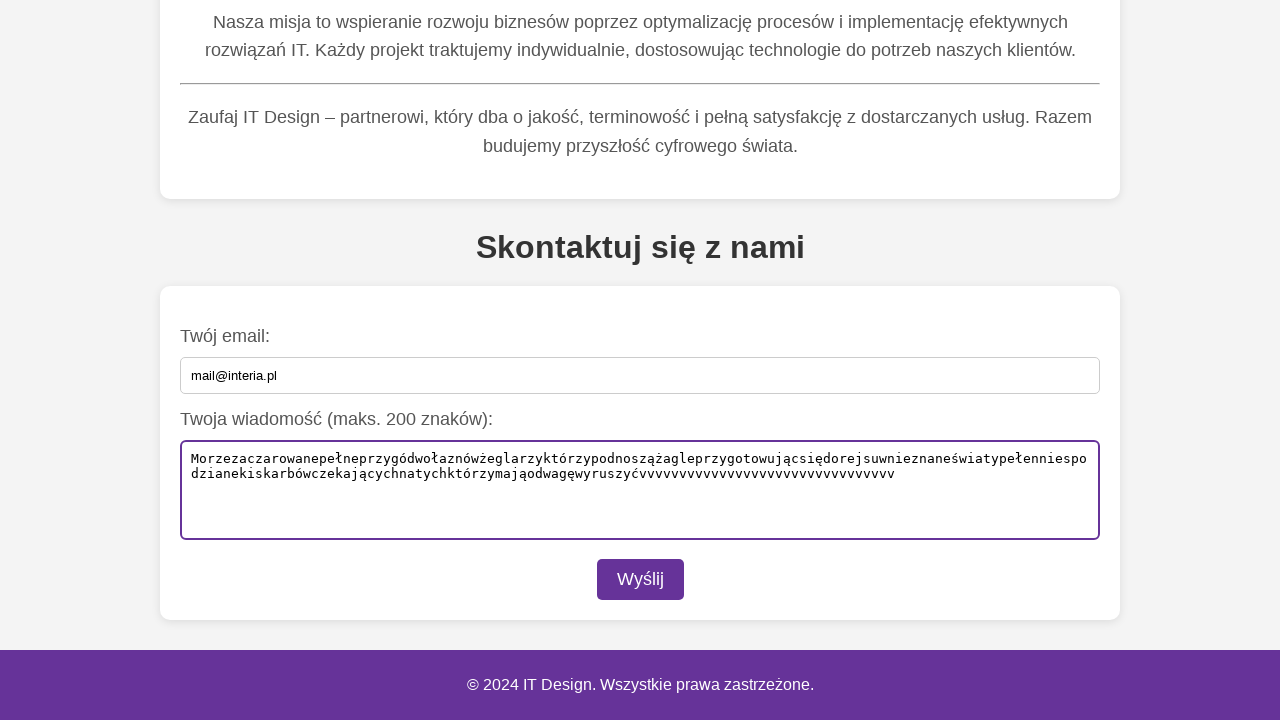

Retrieved message field value to verify character limit
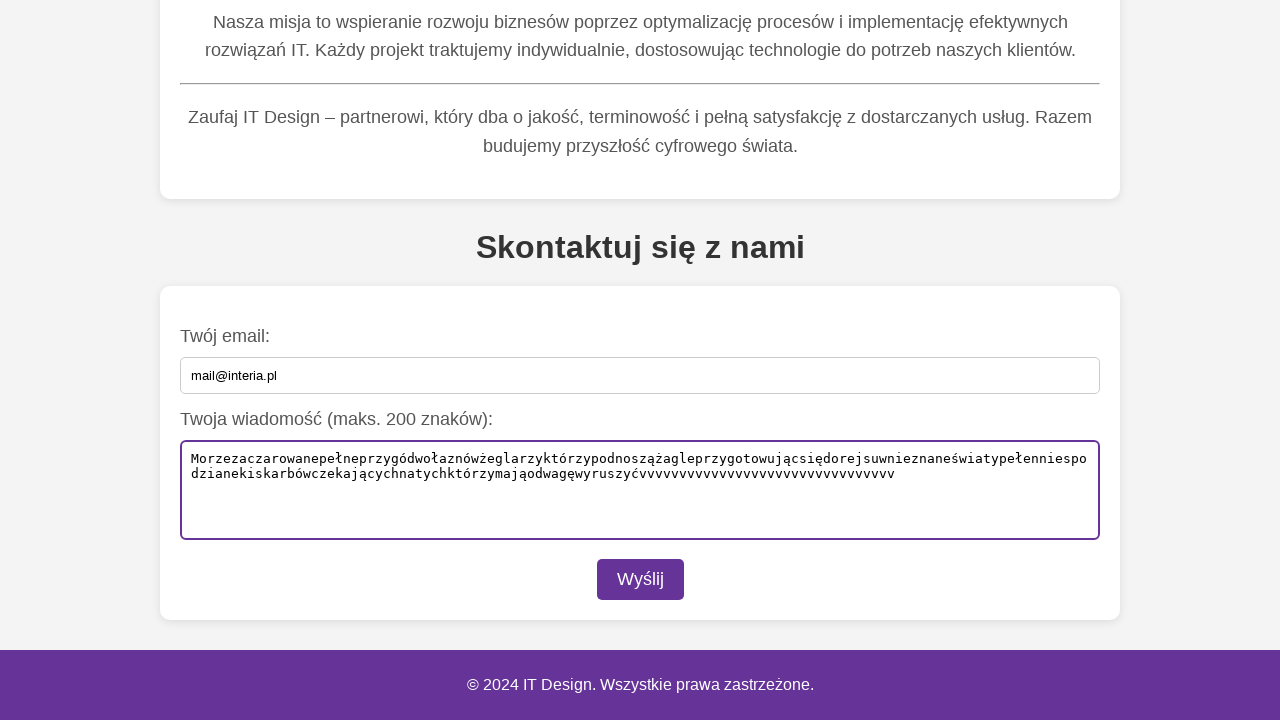

Asserted that message field length (200) does not exceed 200 characters
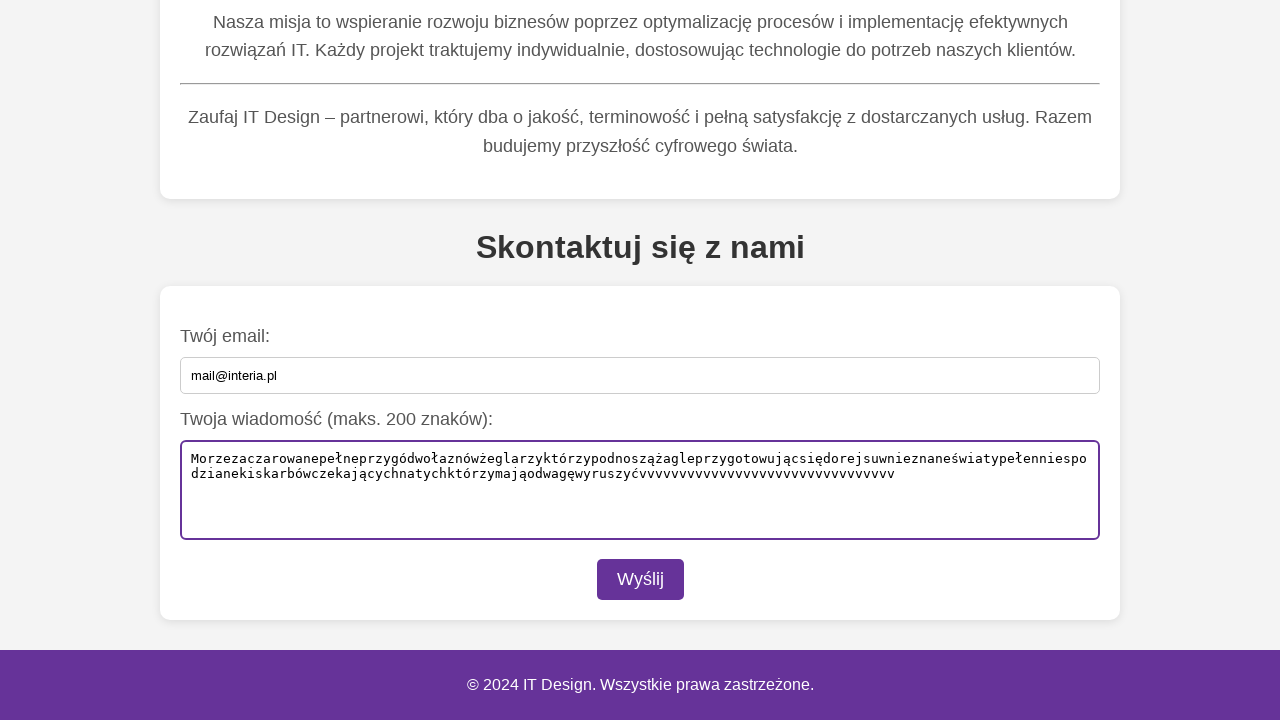

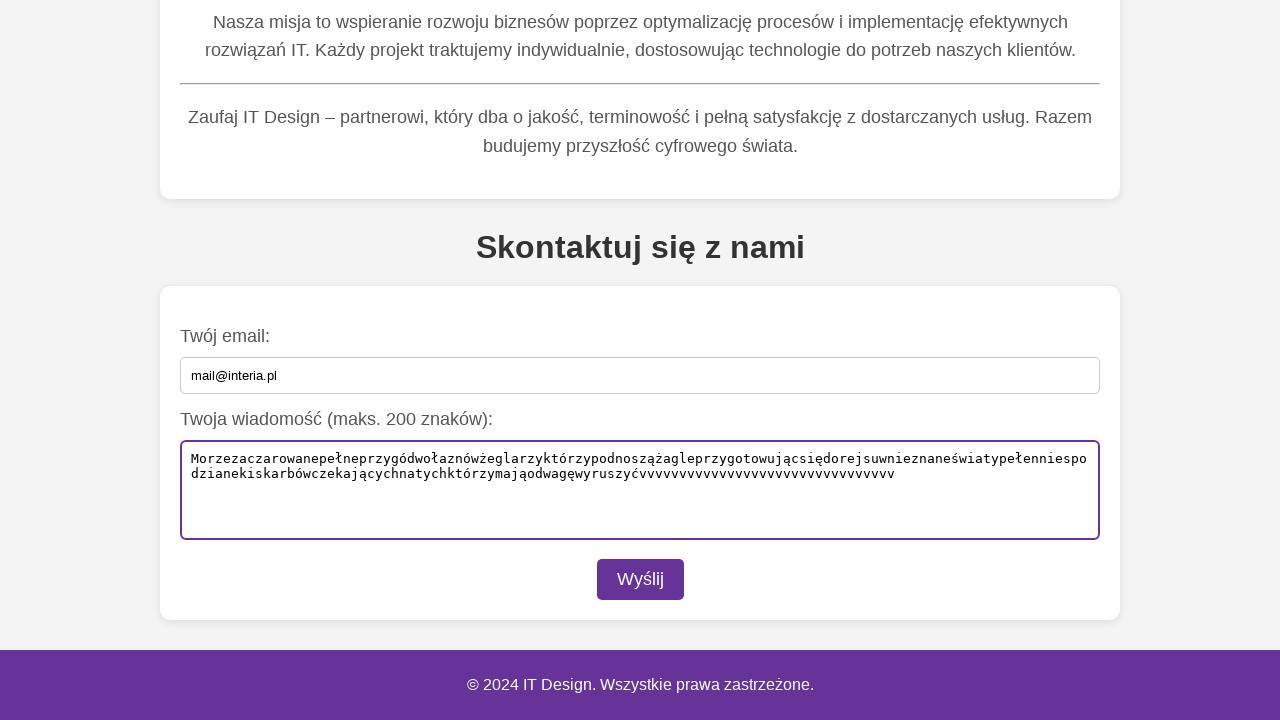